Tests date selection from dropdown menus by selecting year, month, and day values and verifying the selections are correct

Starting URL: https://practice.cydeo.com/dropdown

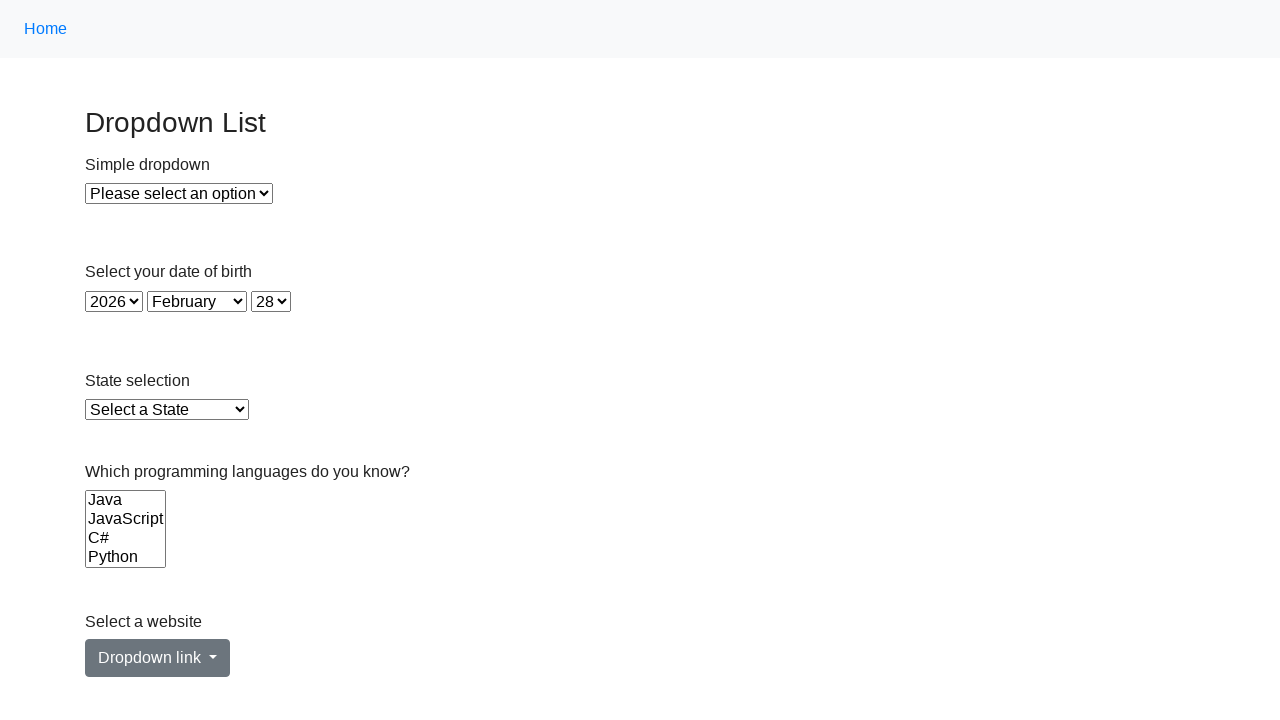

Selected year '1933' from year dropdown on select#year
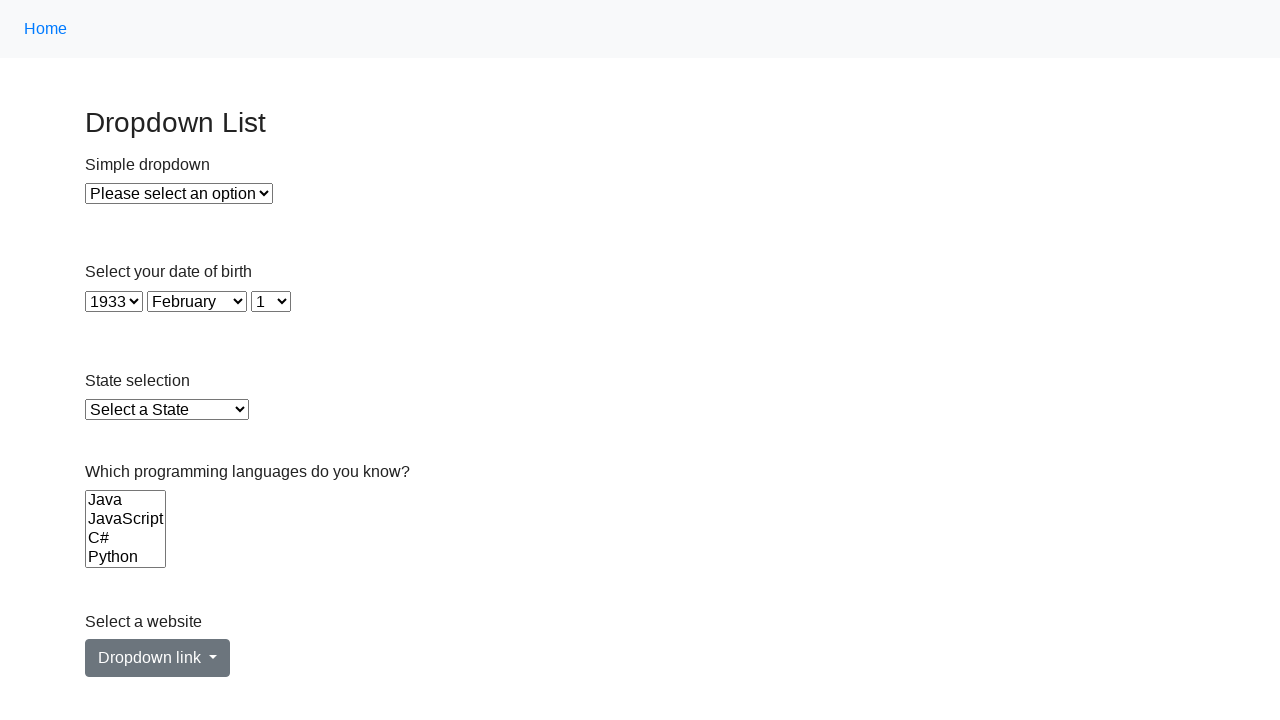

Selected December (value '11') from month dropdown on select#month
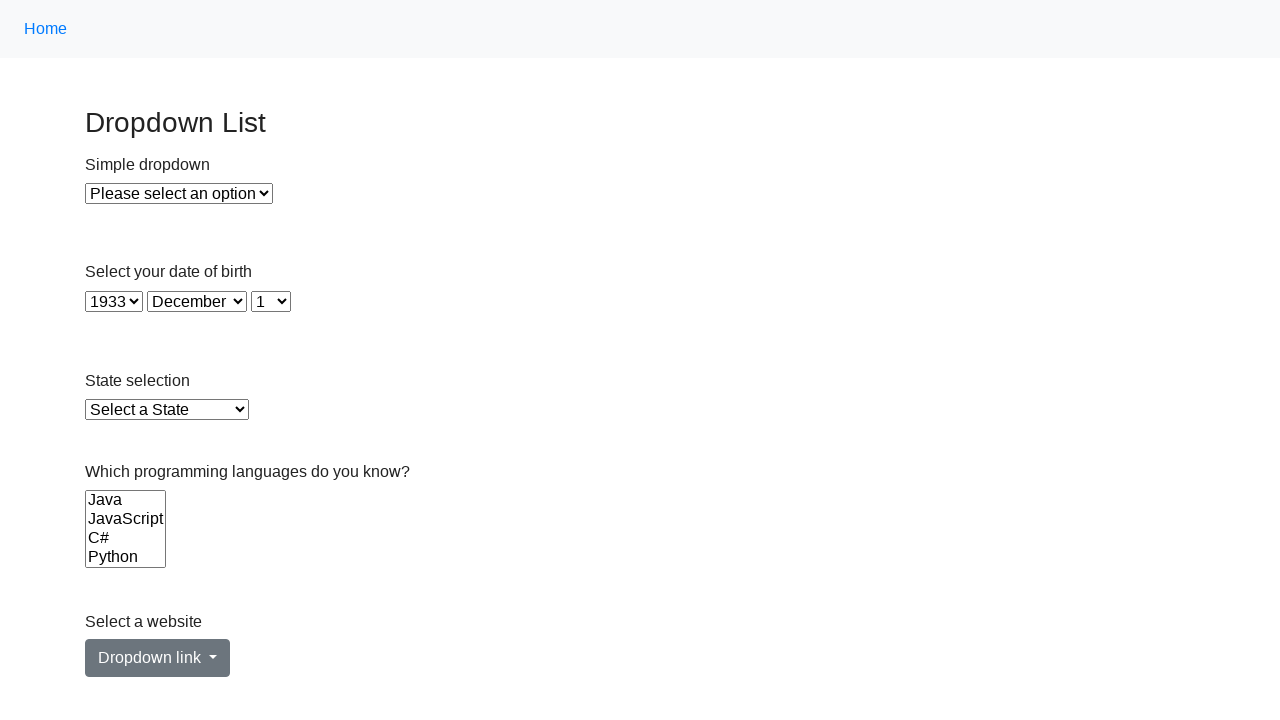

Selected first day (index 0) from day dropdown on select#day
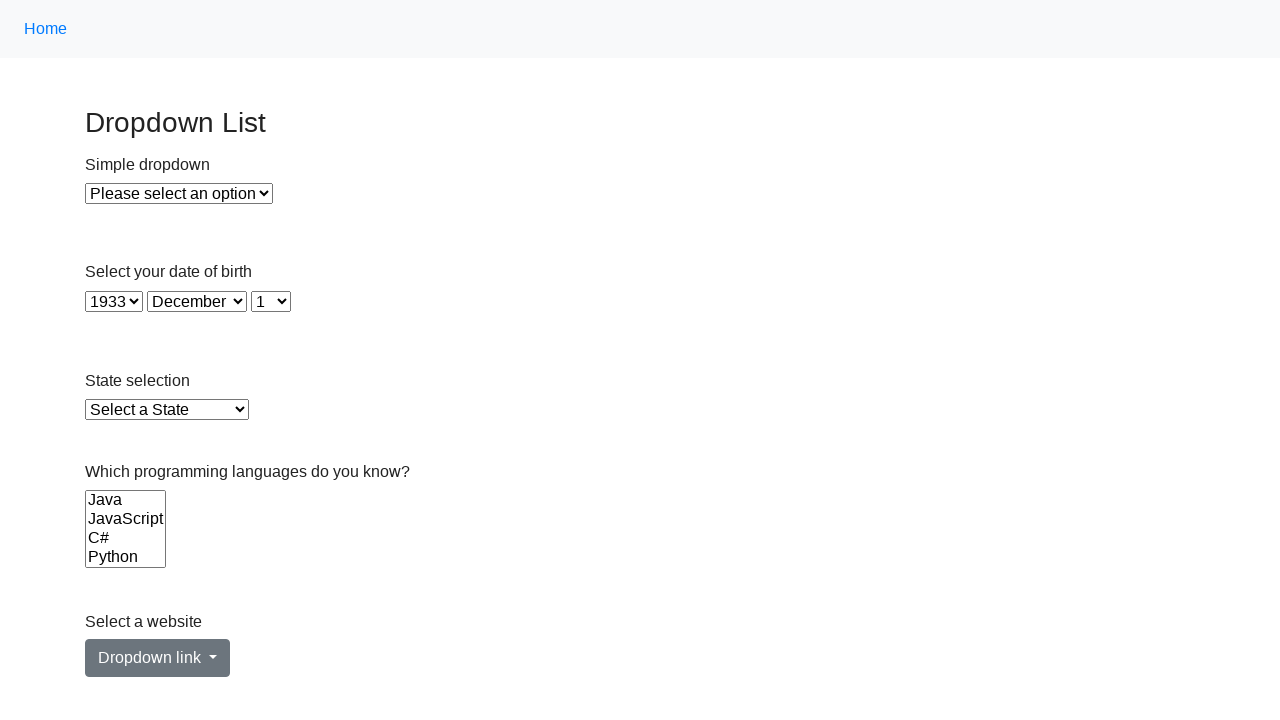

Retrieved selected year value
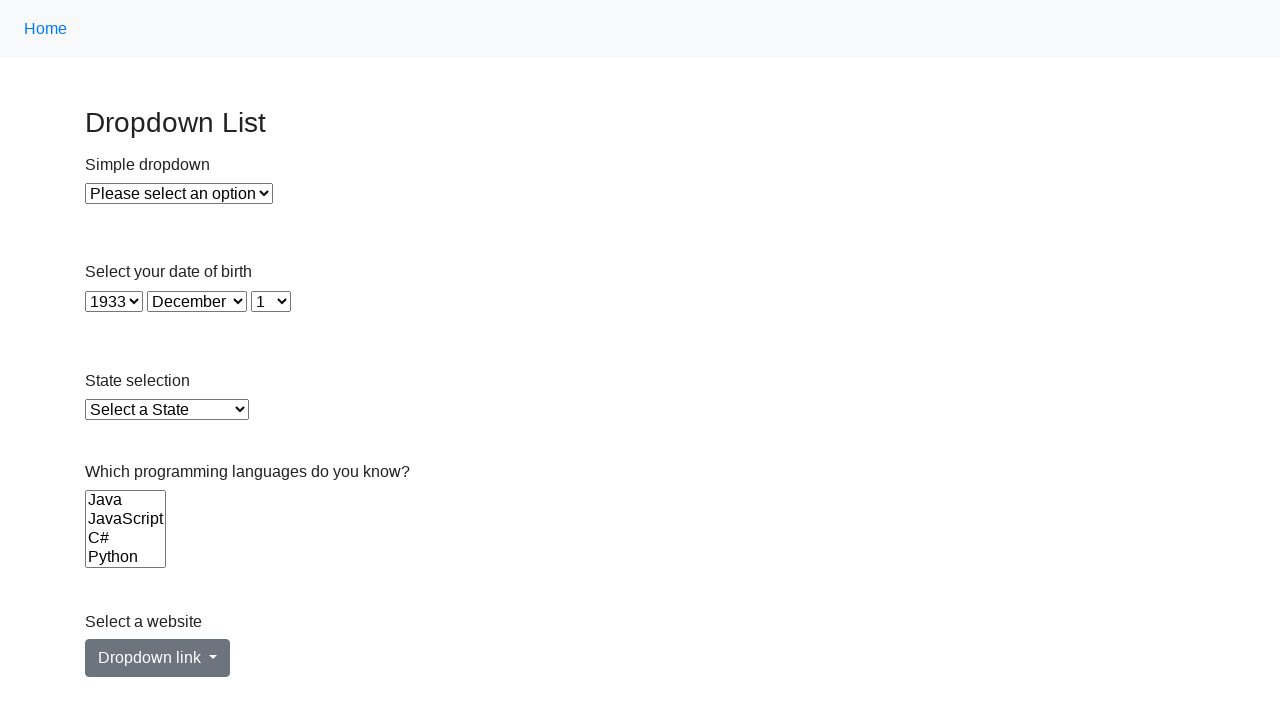

Retrieved selected month text
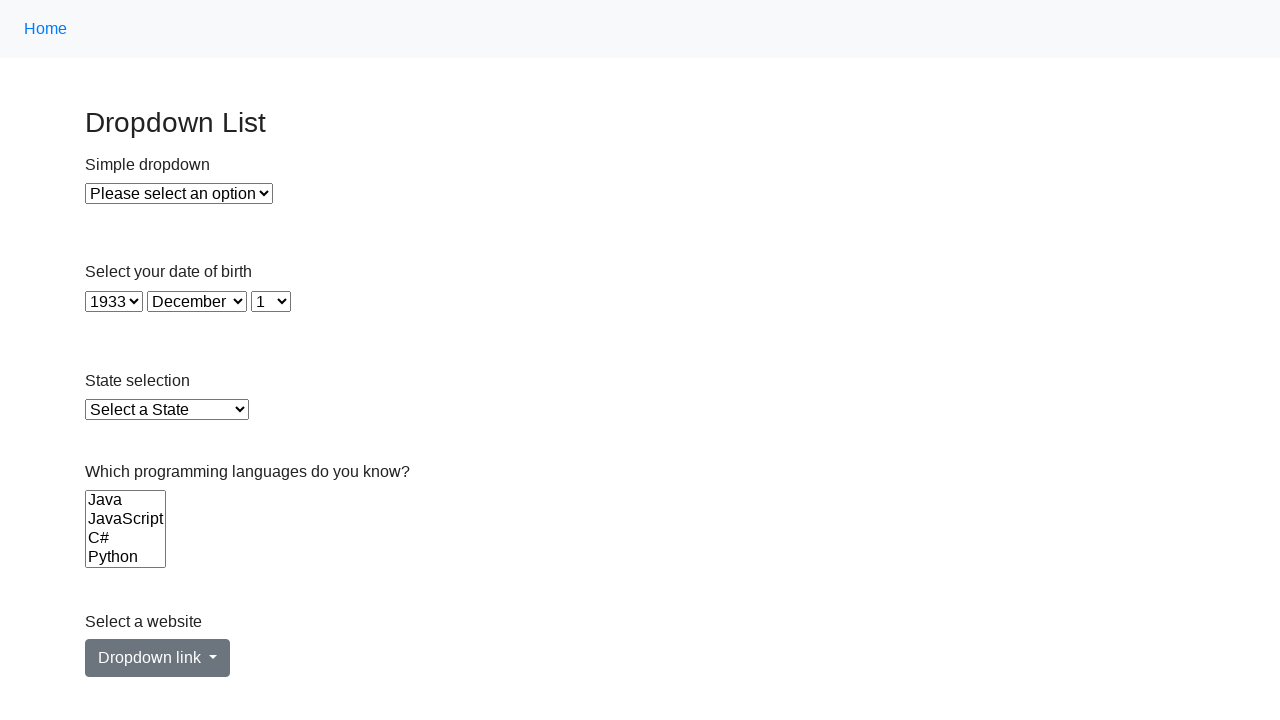

Retrieved selected day text
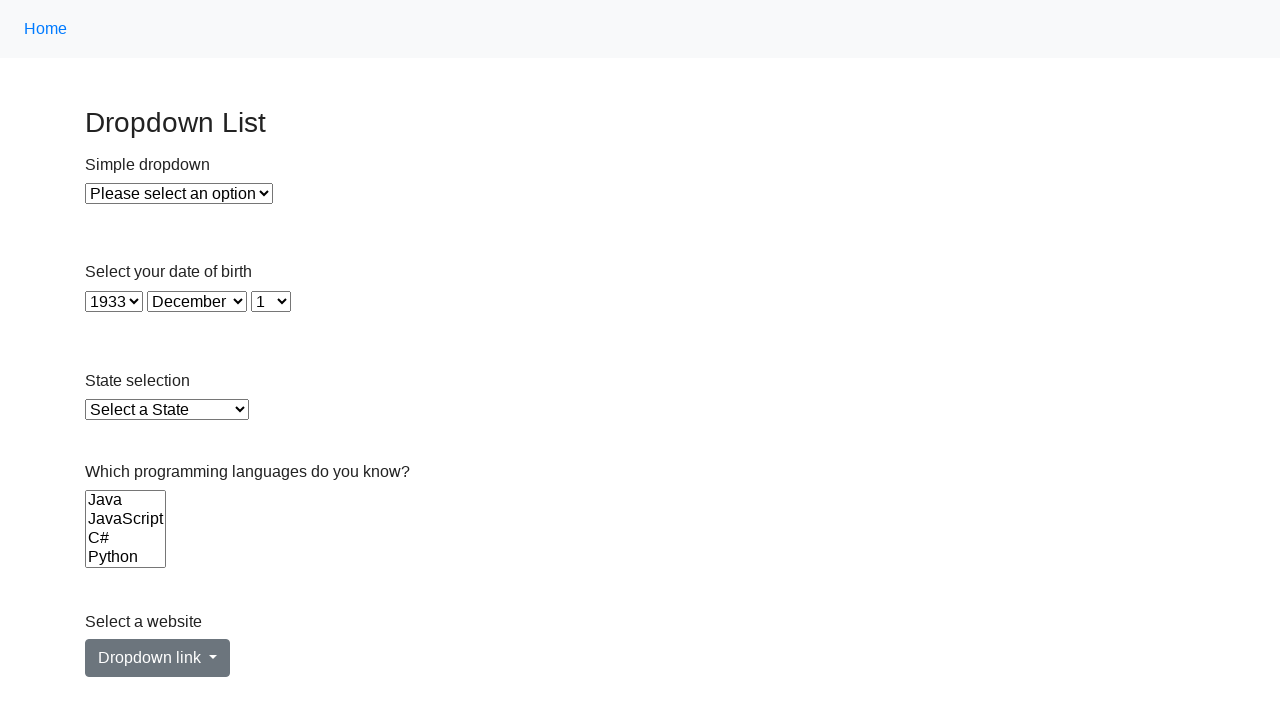

Verified year '1933' selected correctly
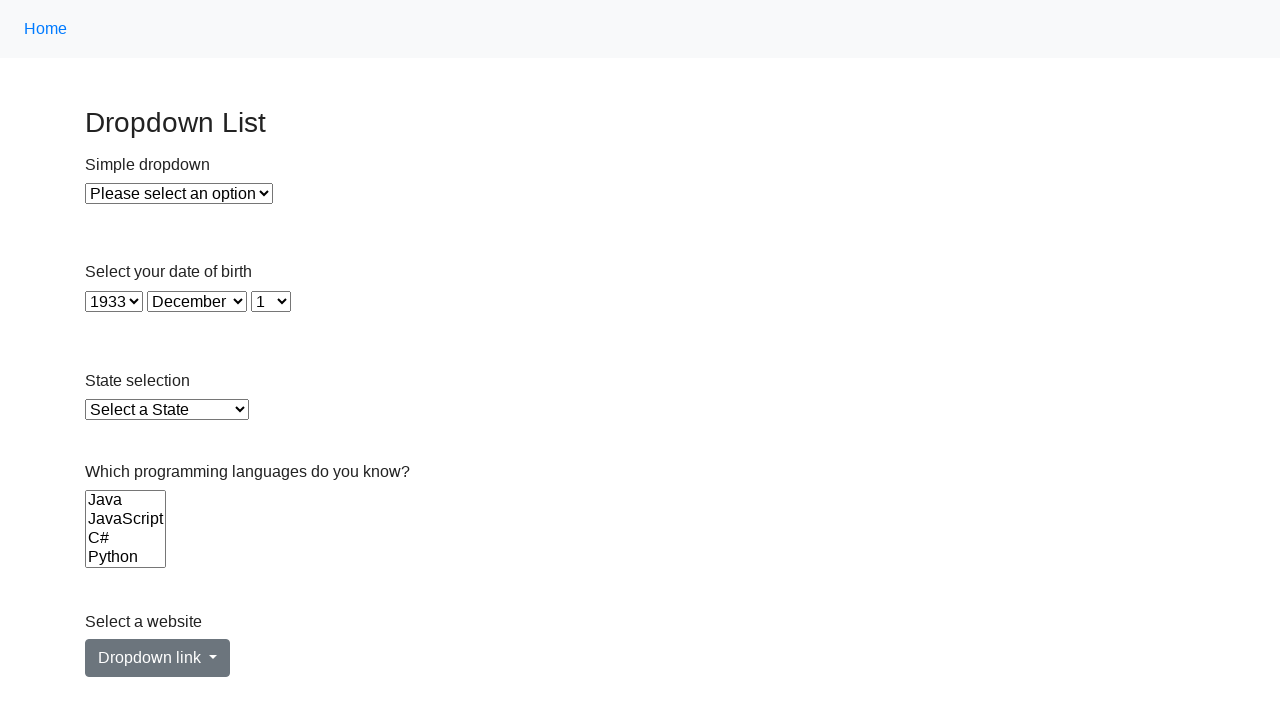

Verified month 'December' selected correctly
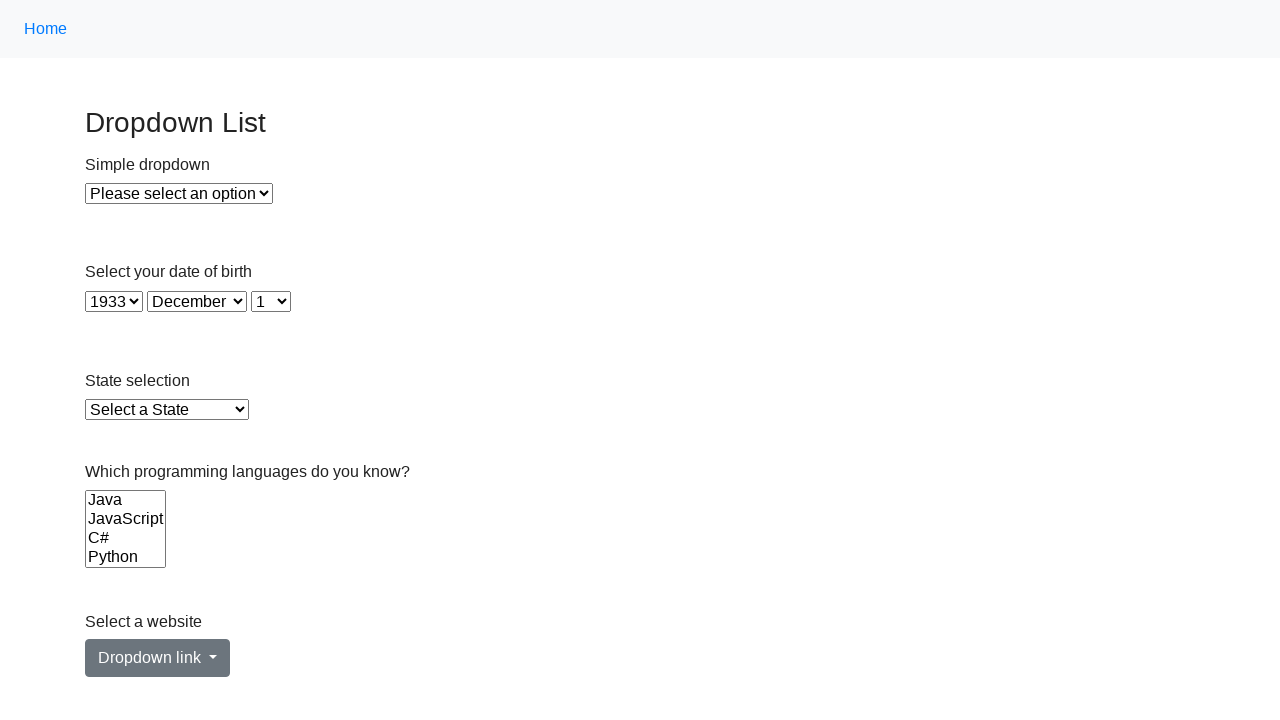

Verified day '1' selected correctly
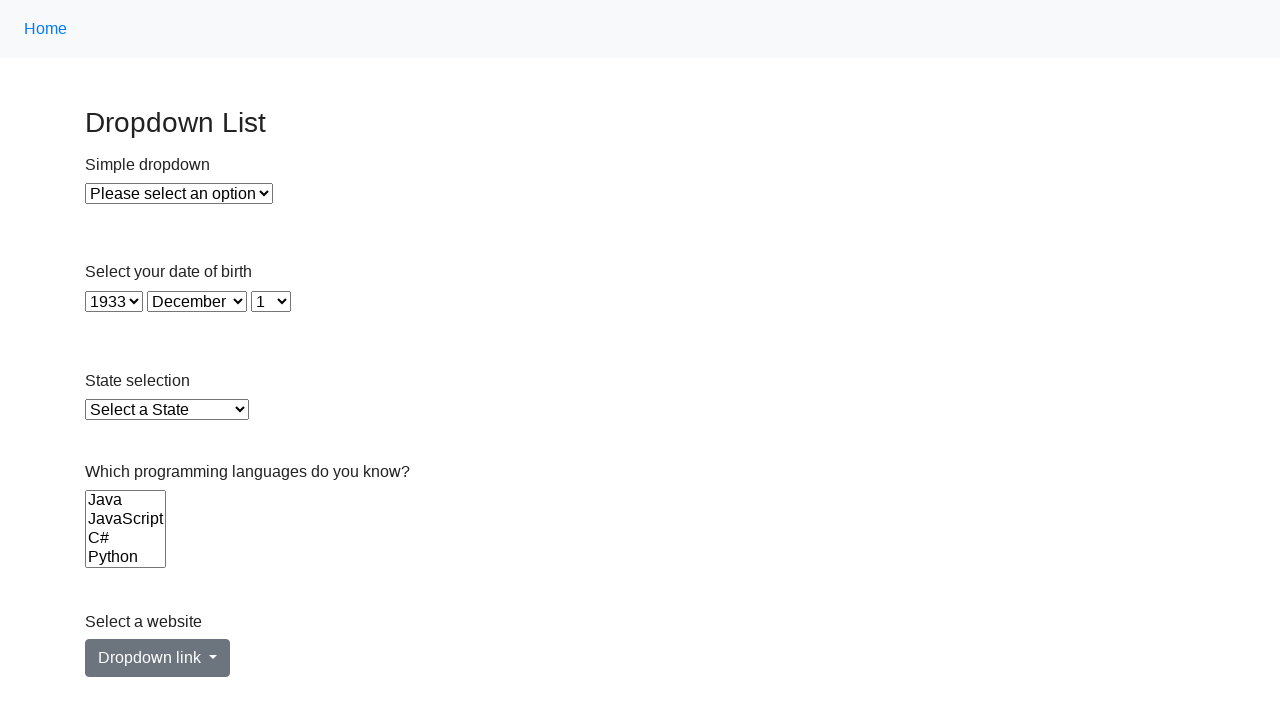

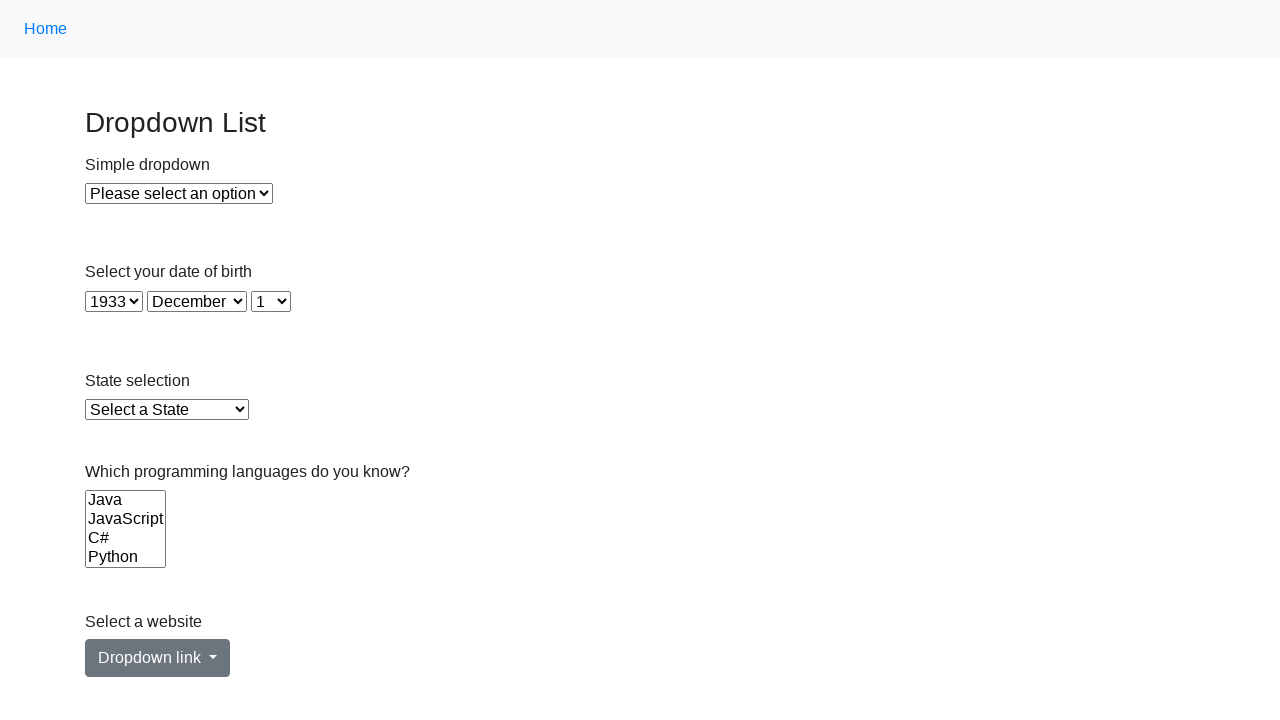